Tests that clicking the Due column header twice sorts the table data in descending order by verifying the due amounts are ordered from highest to lowest.

Starting URL: http://the-internet.herokuapp.com/tables

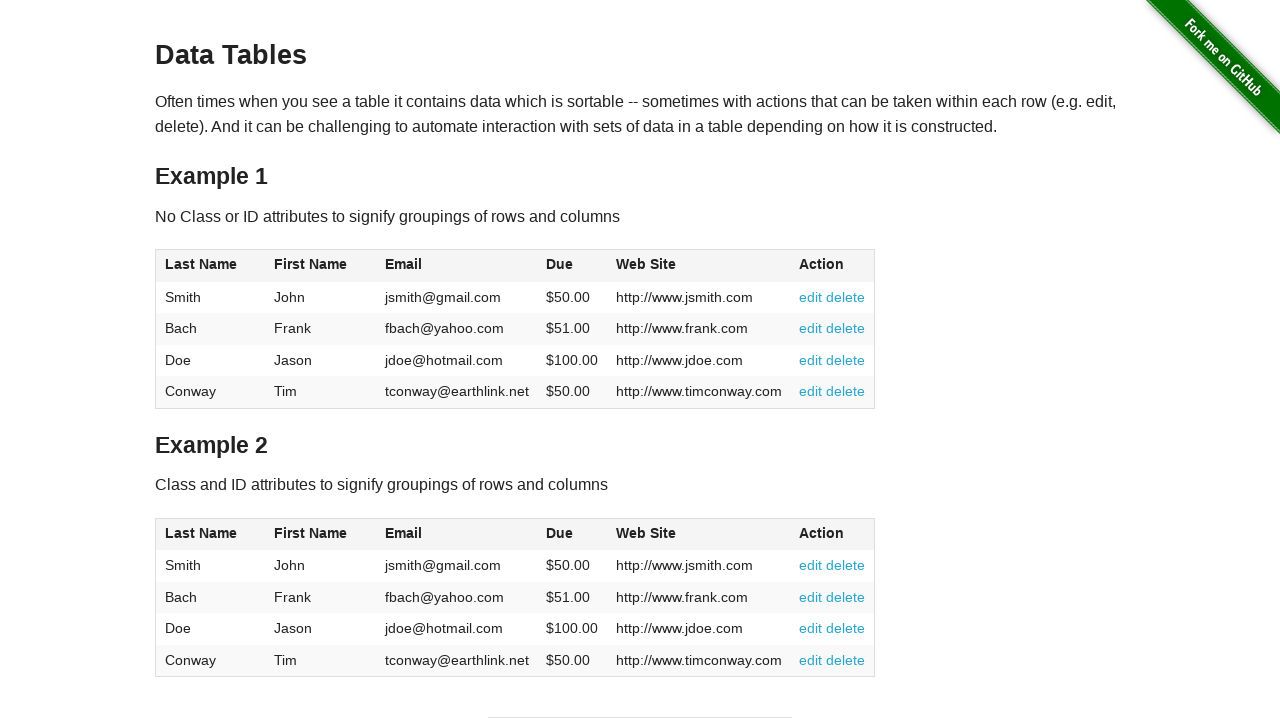

Clicked Due column header (1st click) at (572, 266) on #table1 thead tr th:nth-of-type(4)
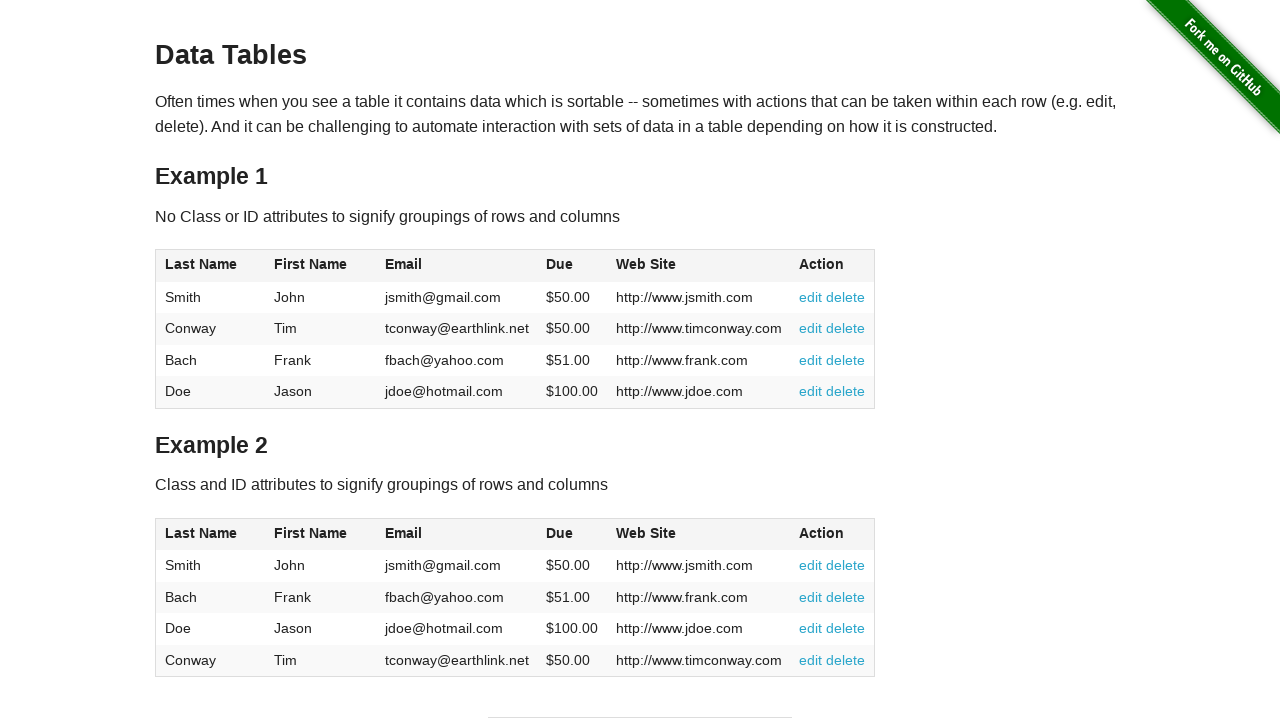

Clicked Due column header (2nd click to sort descending) at (572, 266) on #table1 thead tr th:nth-of-type(4)
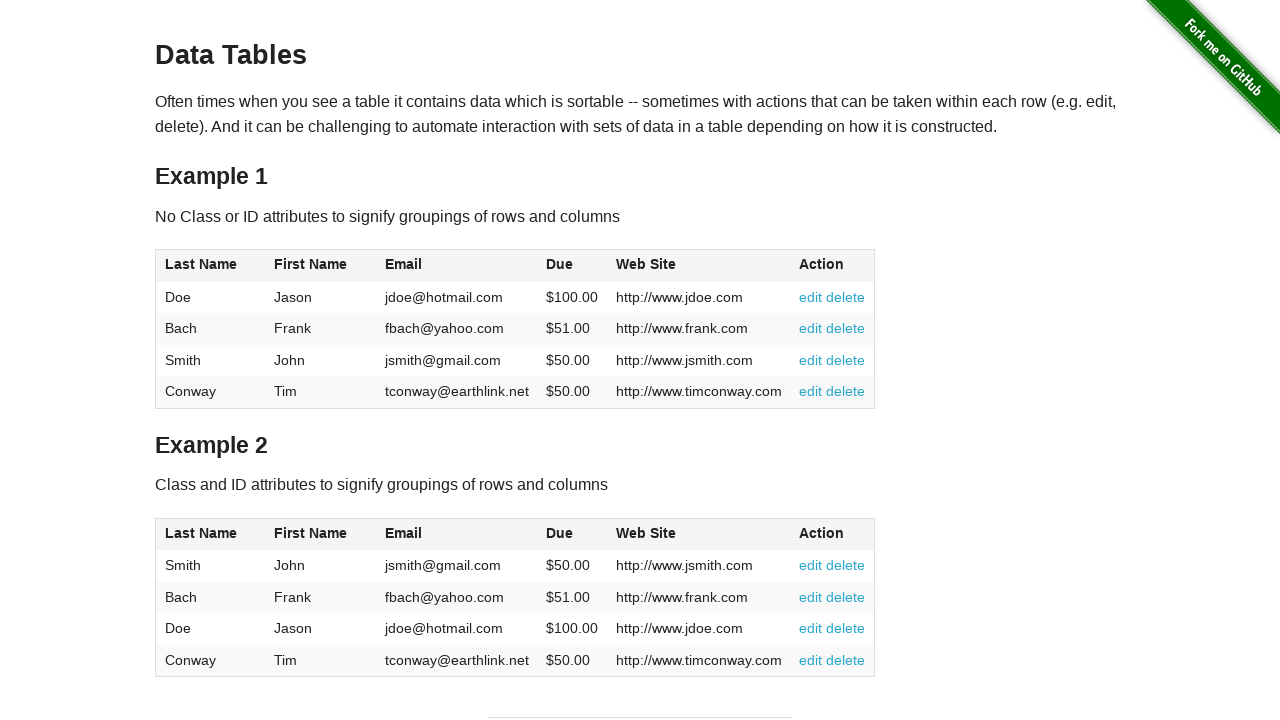

Waited for table Due column cells to load
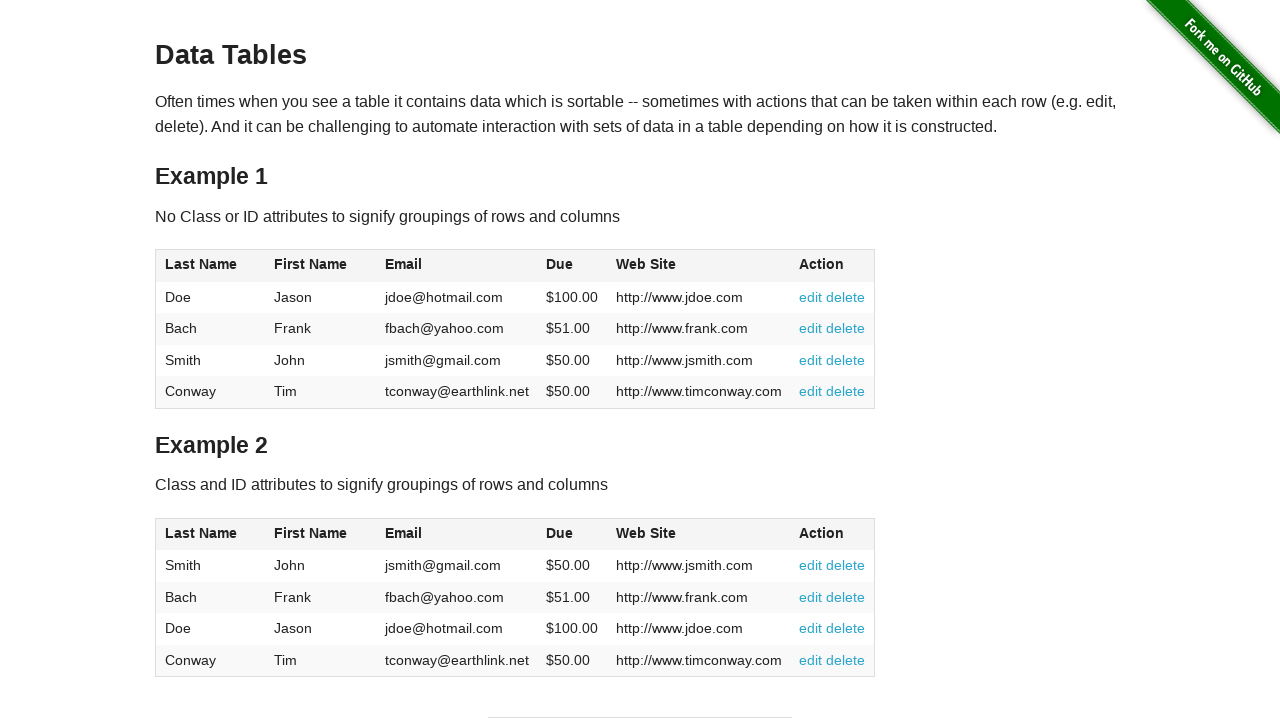

Retrieved all Due column values from table
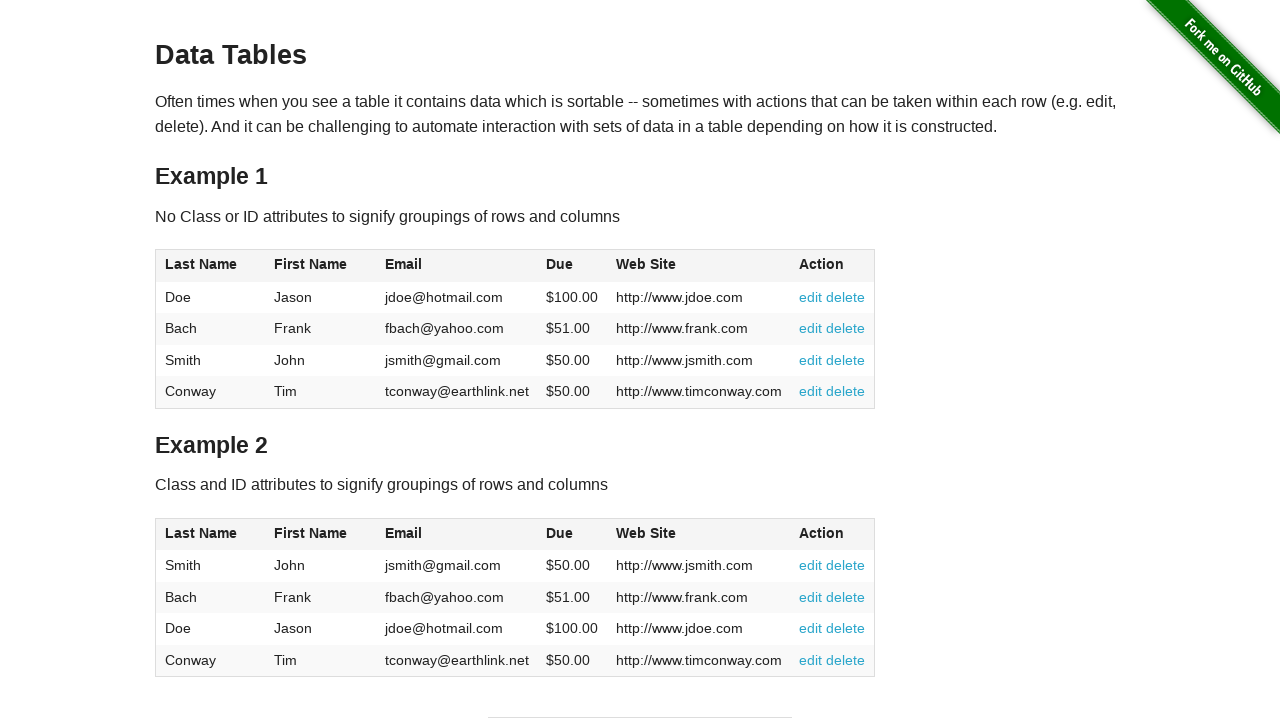

Converted Due values from strings to floats
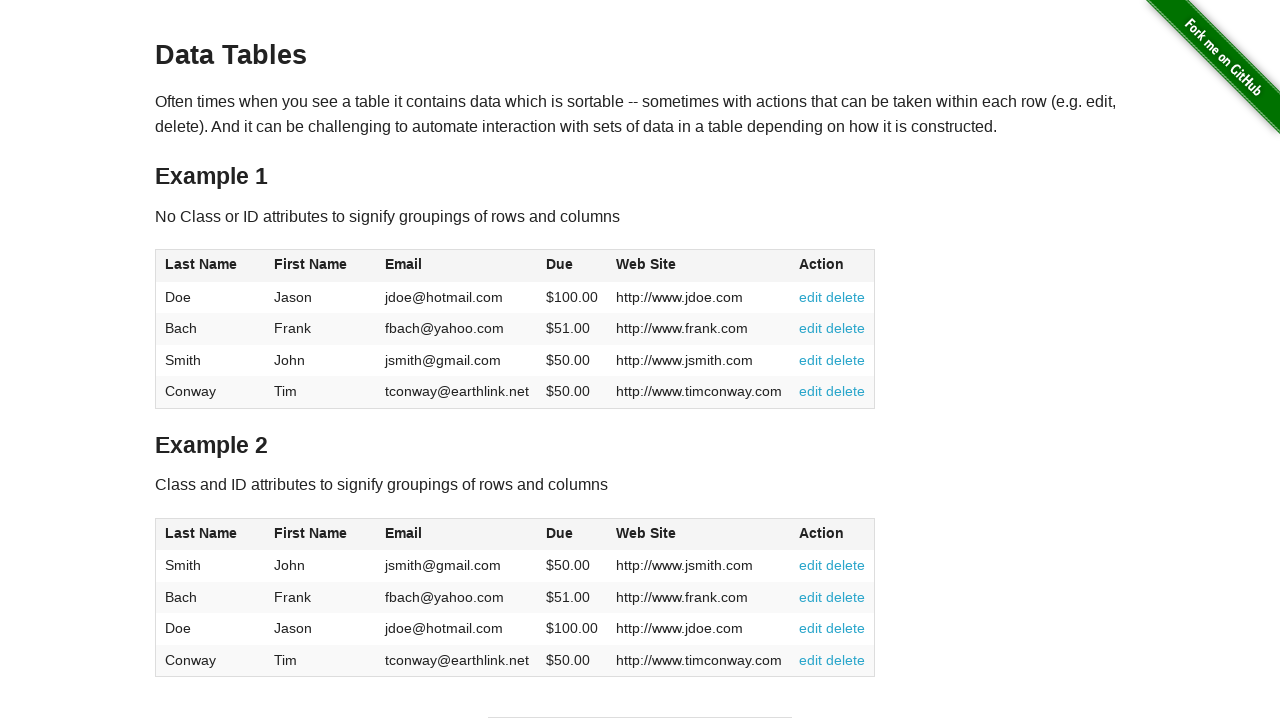

Verified Due column is sorted in descending order from highest to lowest
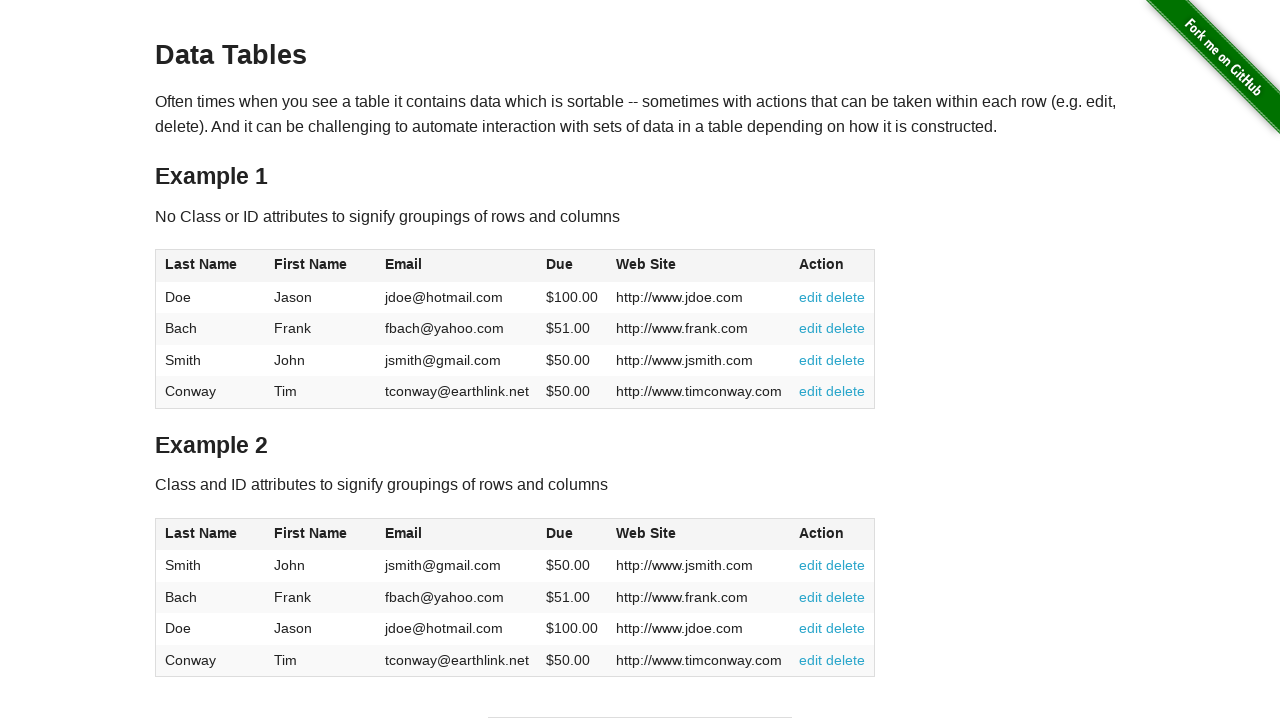

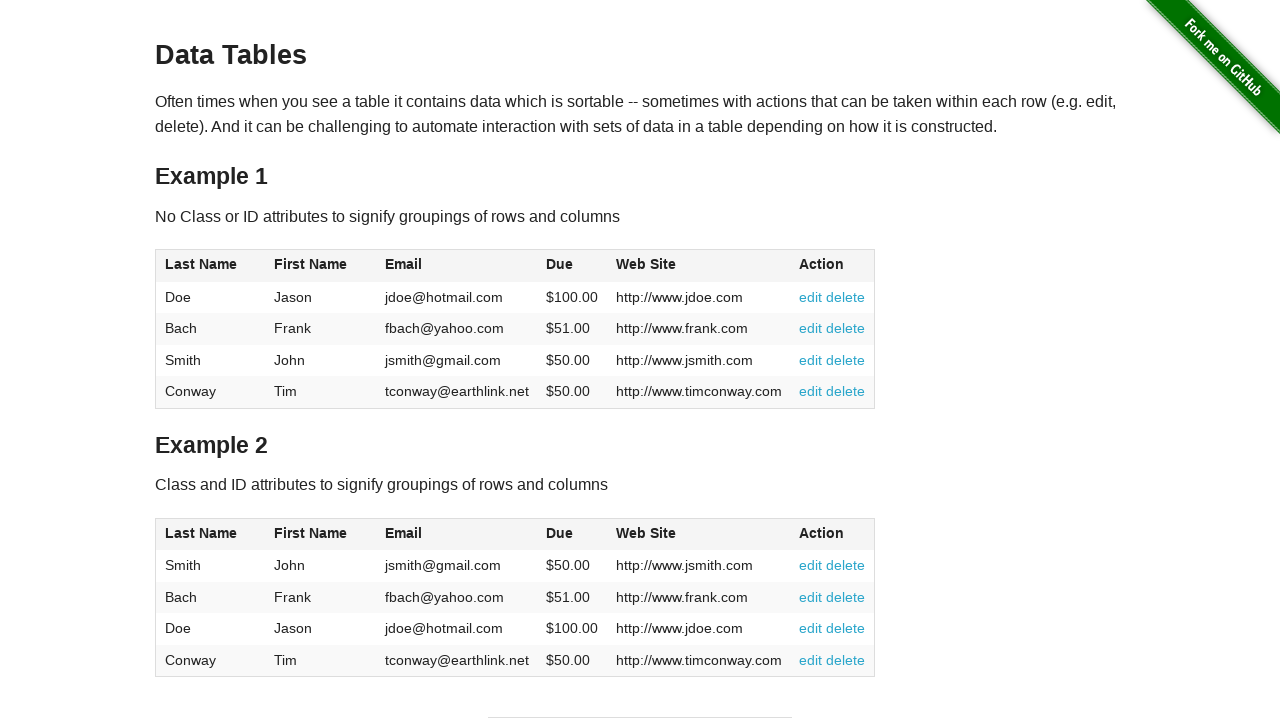